Tests the browser refresh/reload functionality by navigating to a page and reloading it

Starting URL: https://demoqa.com/

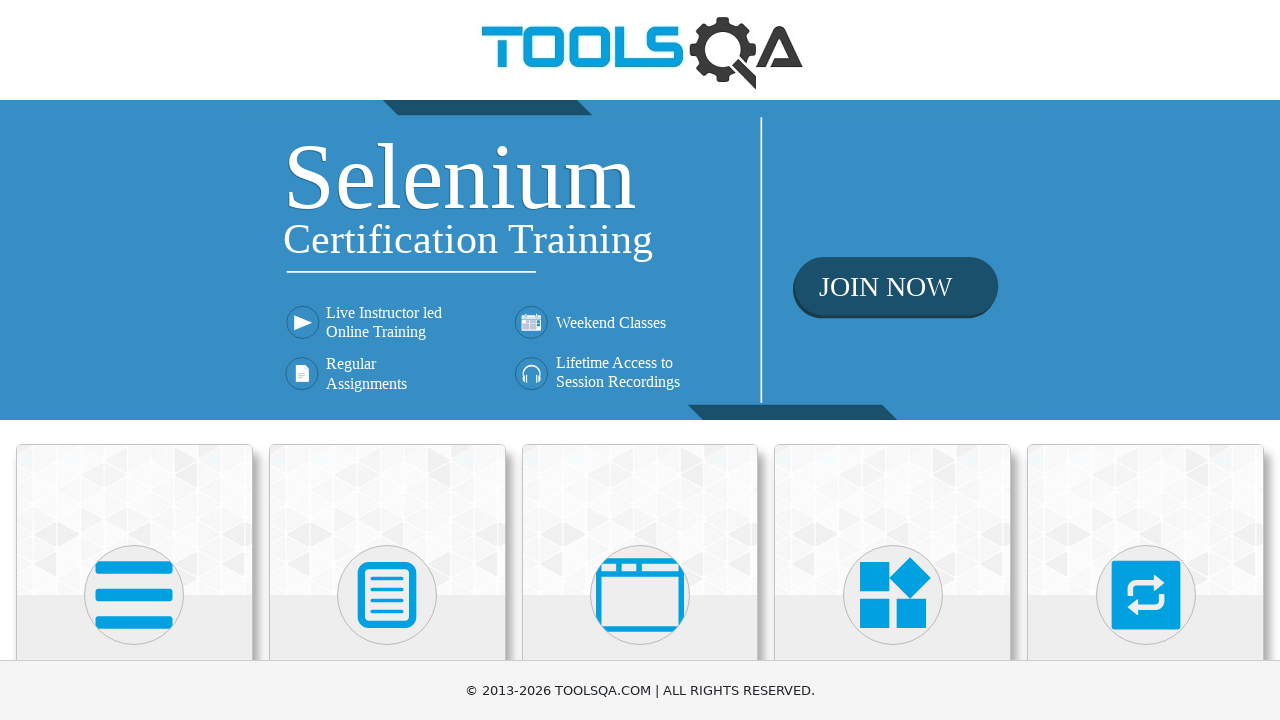

Reloaded the page using browser refresh
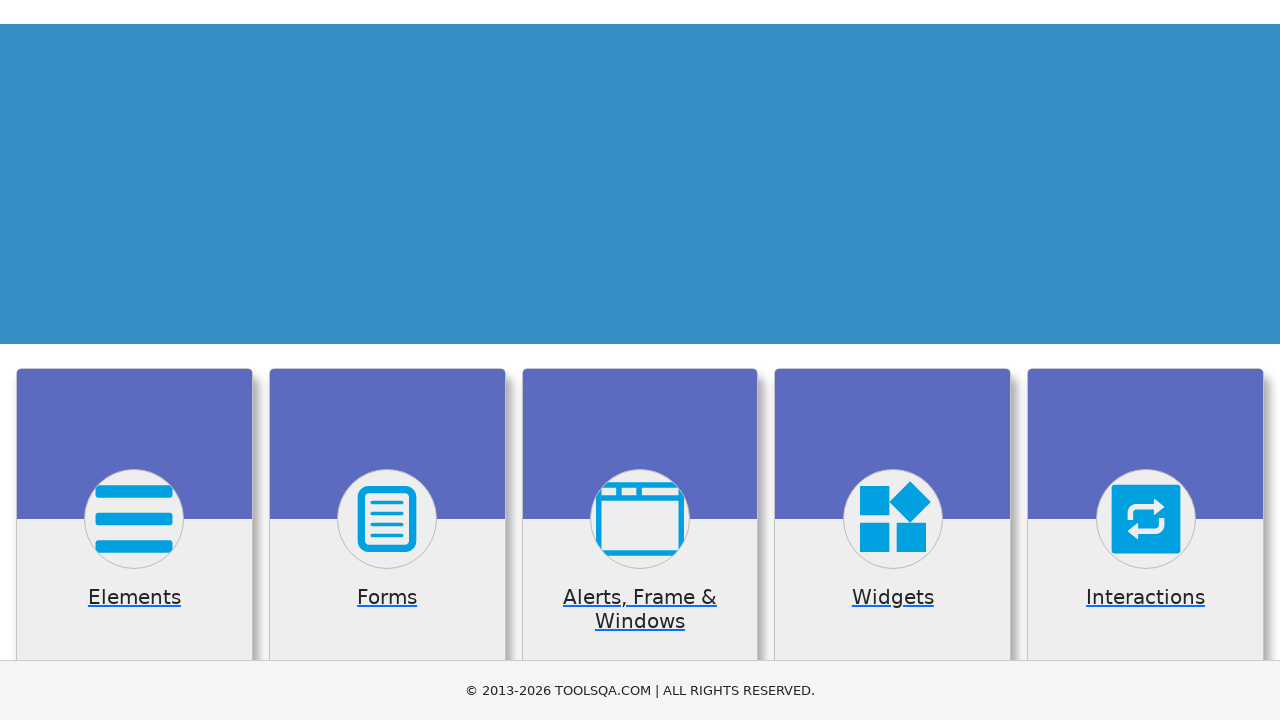

Waited for page to fully load after refresh
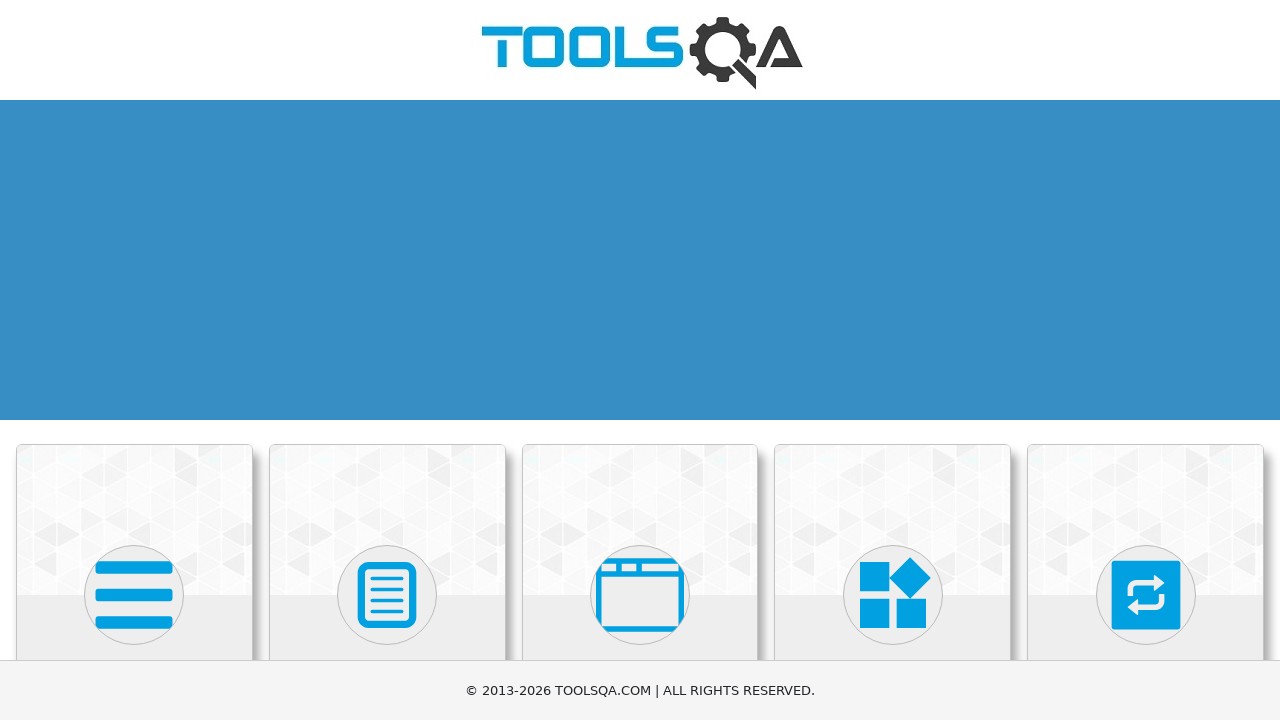

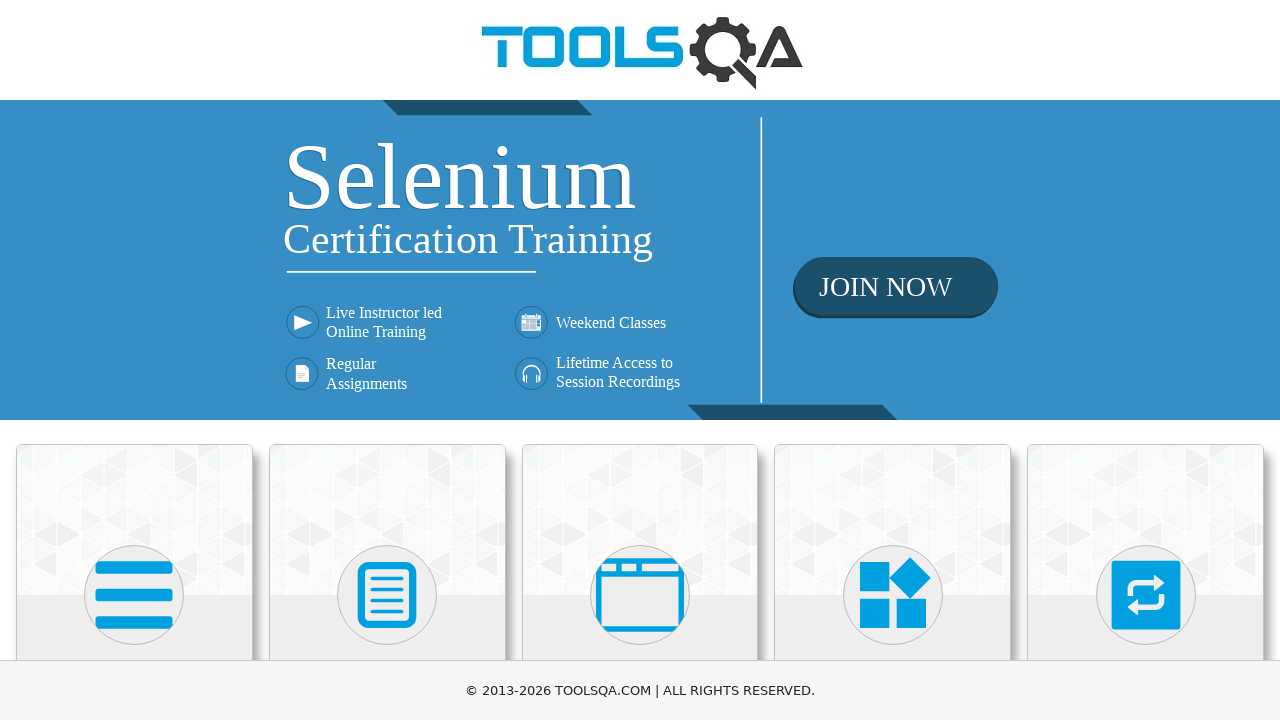